Tests dismissing a confirm dialog by clicking a button to trigger the confirm alert and then dismissing it

Starting URL: https://letcode.in/alert

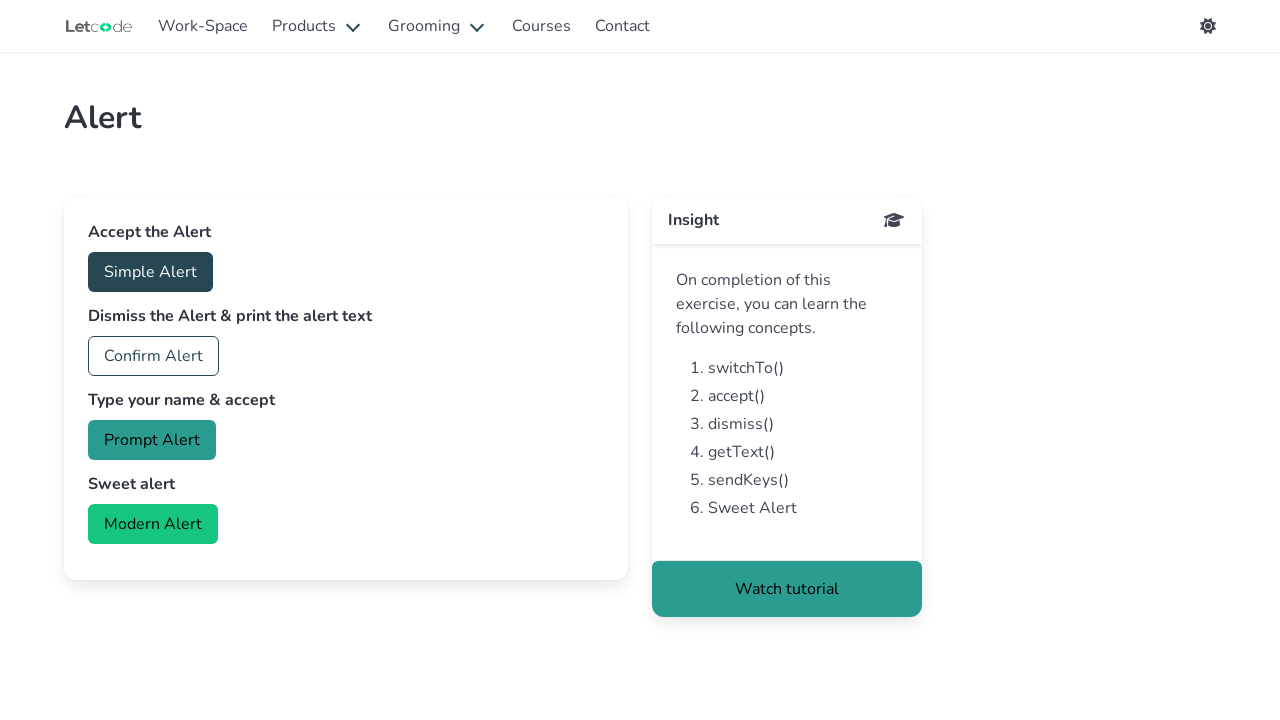

Set up dialog handler to dismiss confirm alerts
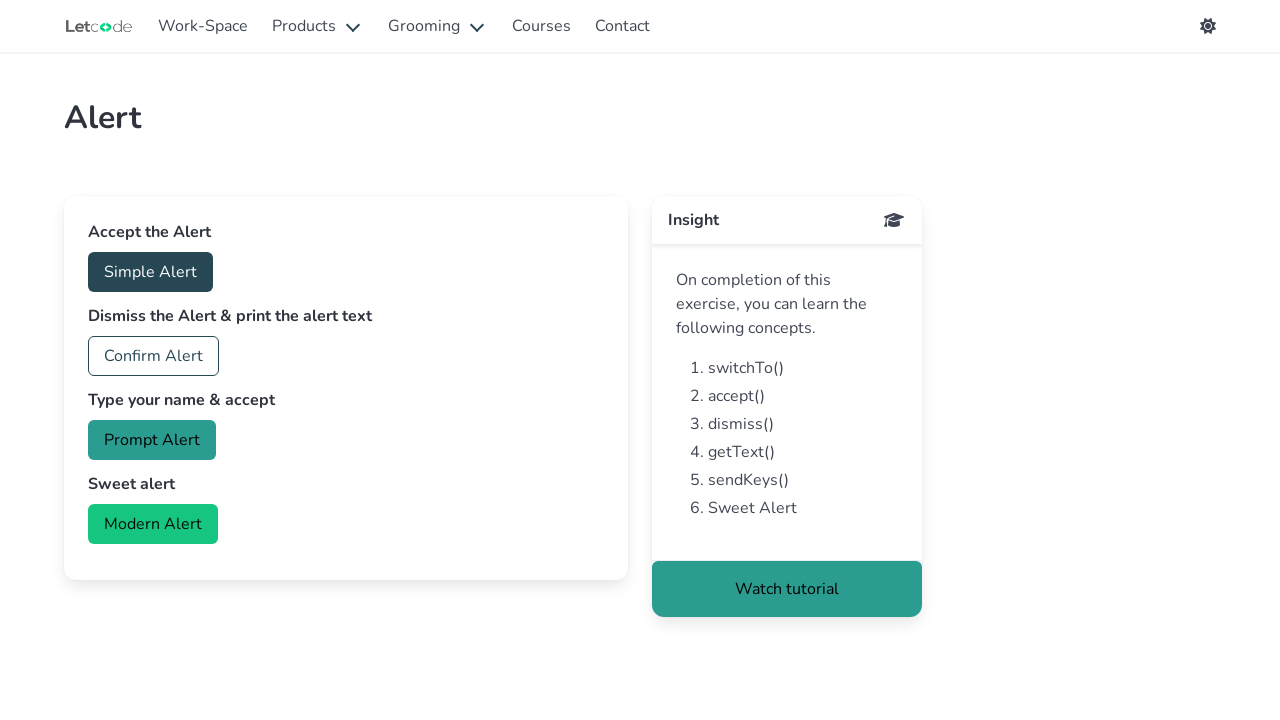

Clicked confirm button to trigger the alert at (154, 356) on #confirm
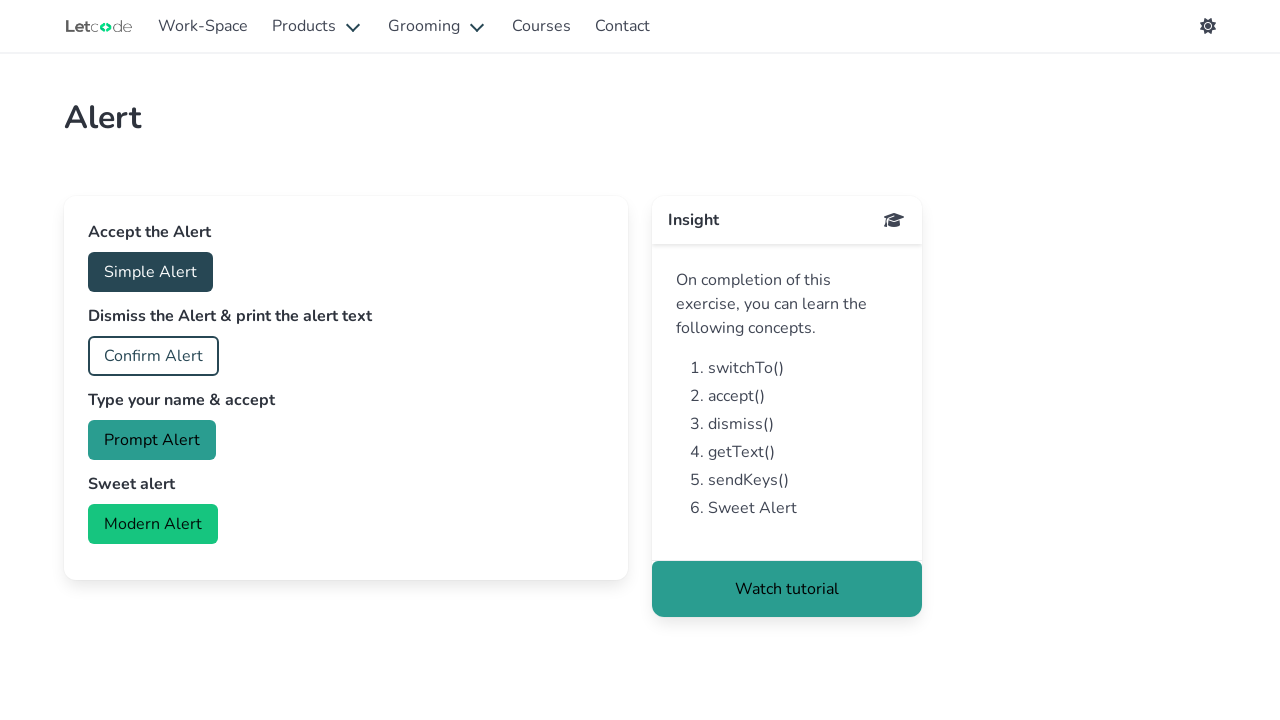

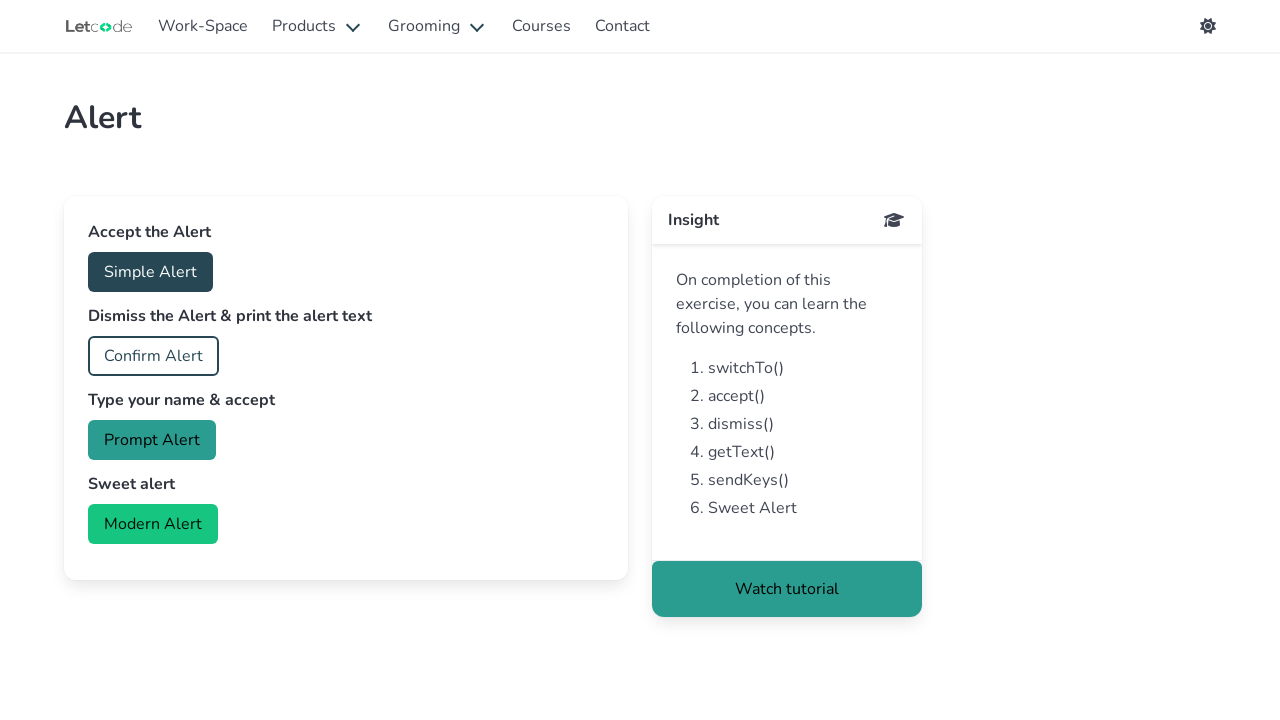